Performs click-and-hold, move to element, then release actions on a drag-and-drop demo page

Starting URL: https://crossbrowsertesting.github.io/drag-and-drop

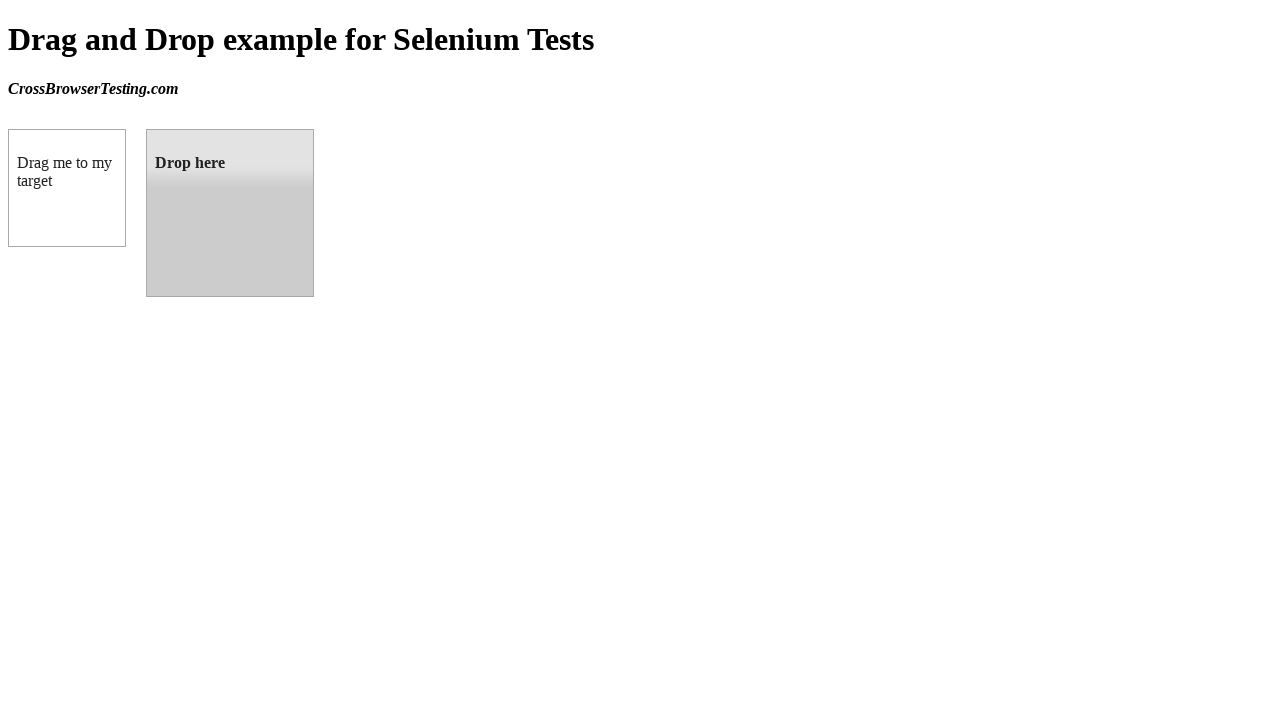

Located draggable source element
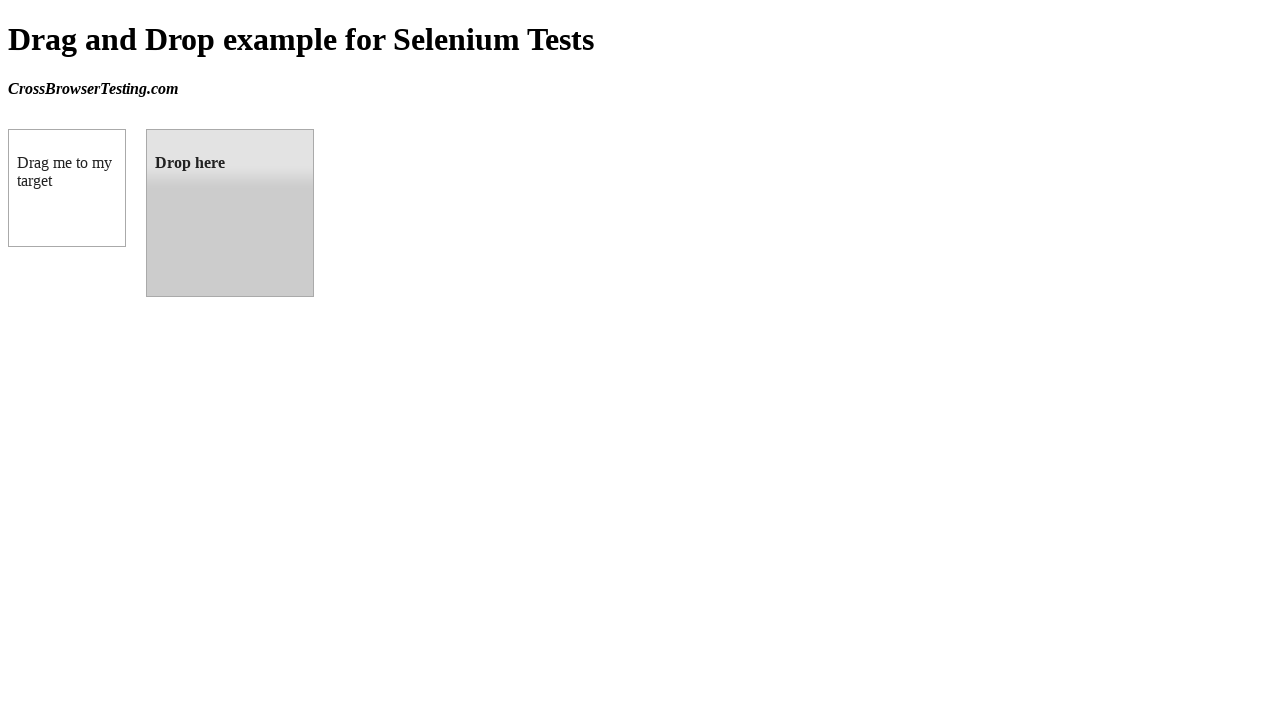

Located droppable target element
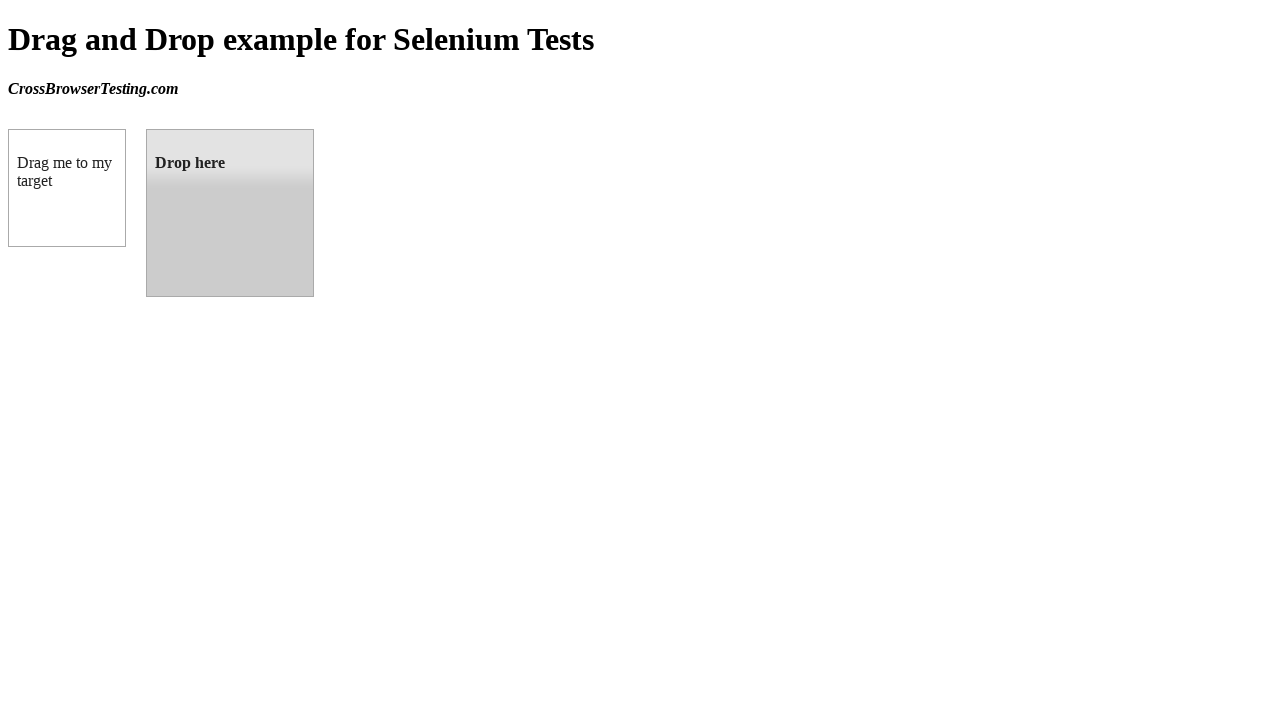

Retrieved bounding box for source element
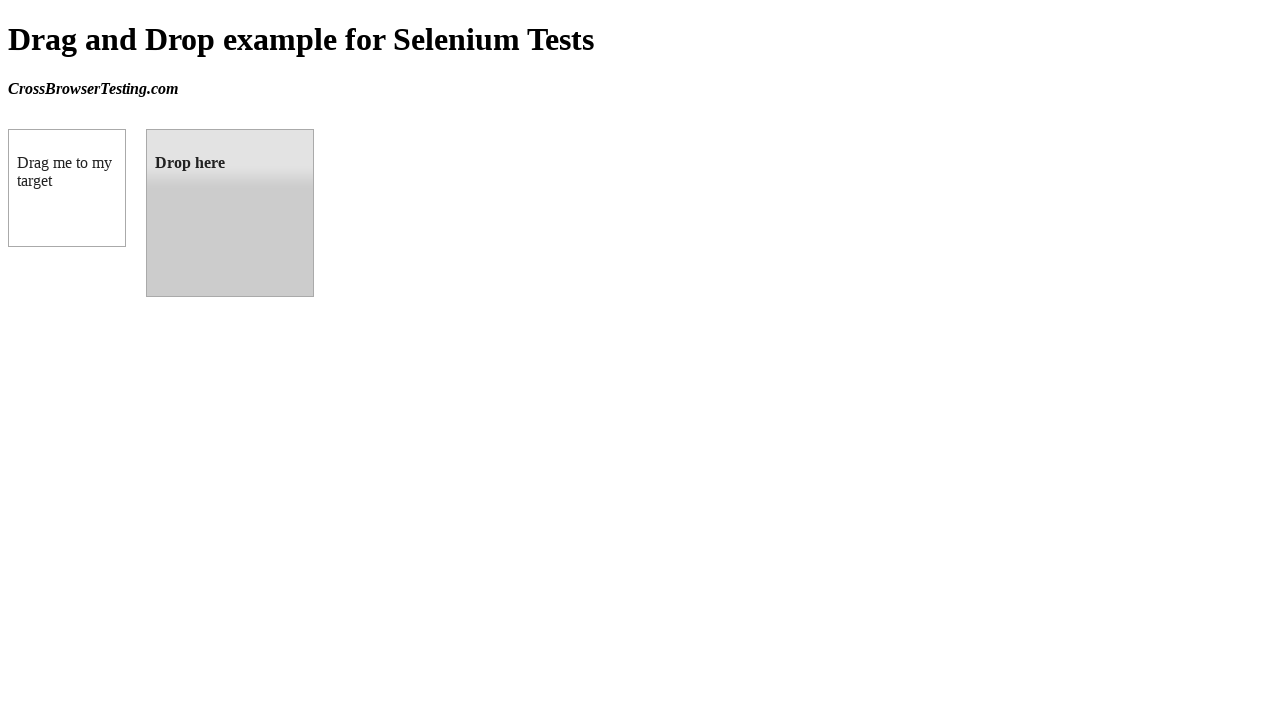

Retrieved bounding box for target element
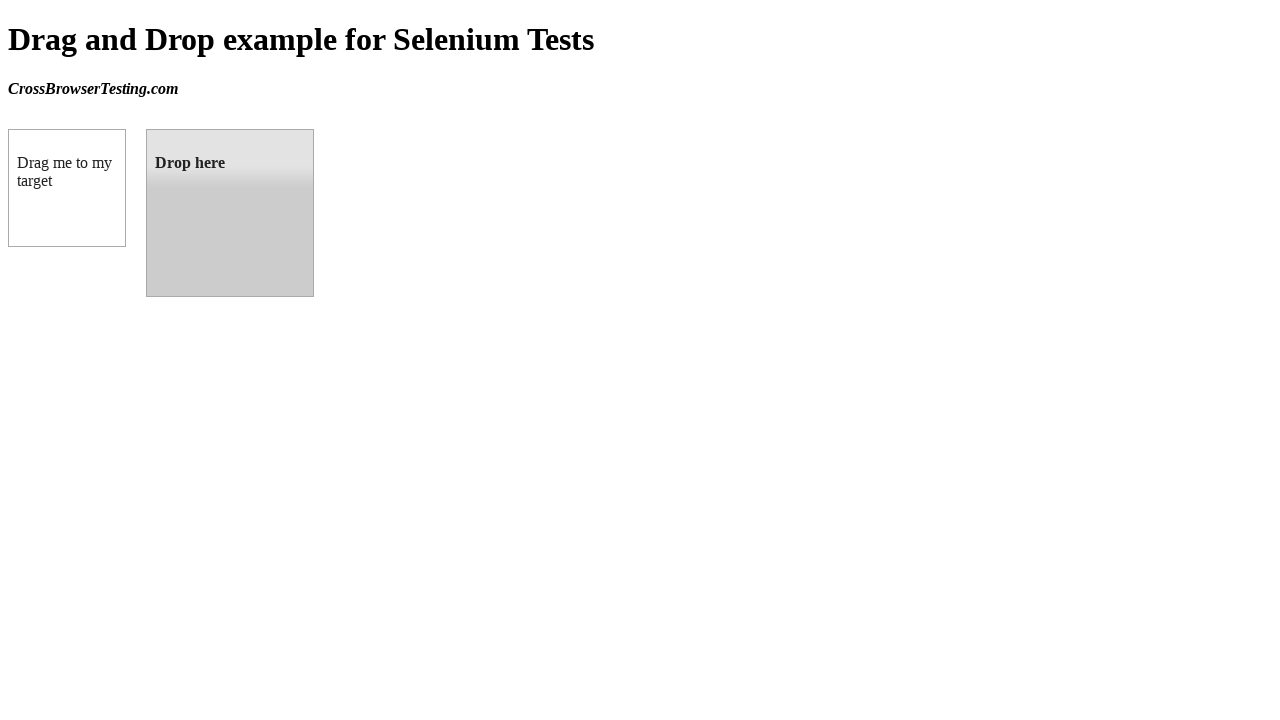

Moved mouse to center of draggable element at (67, 188)
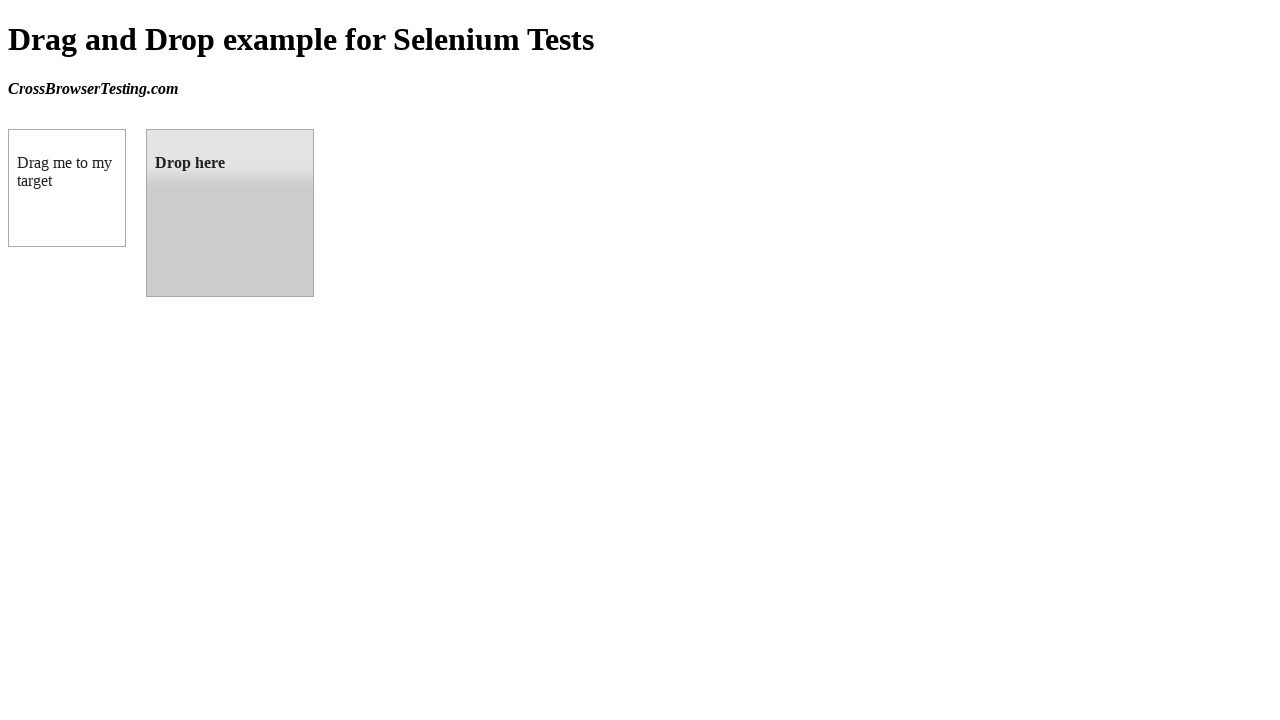

Pressed and held mouse button on draggable element at (67, 188)
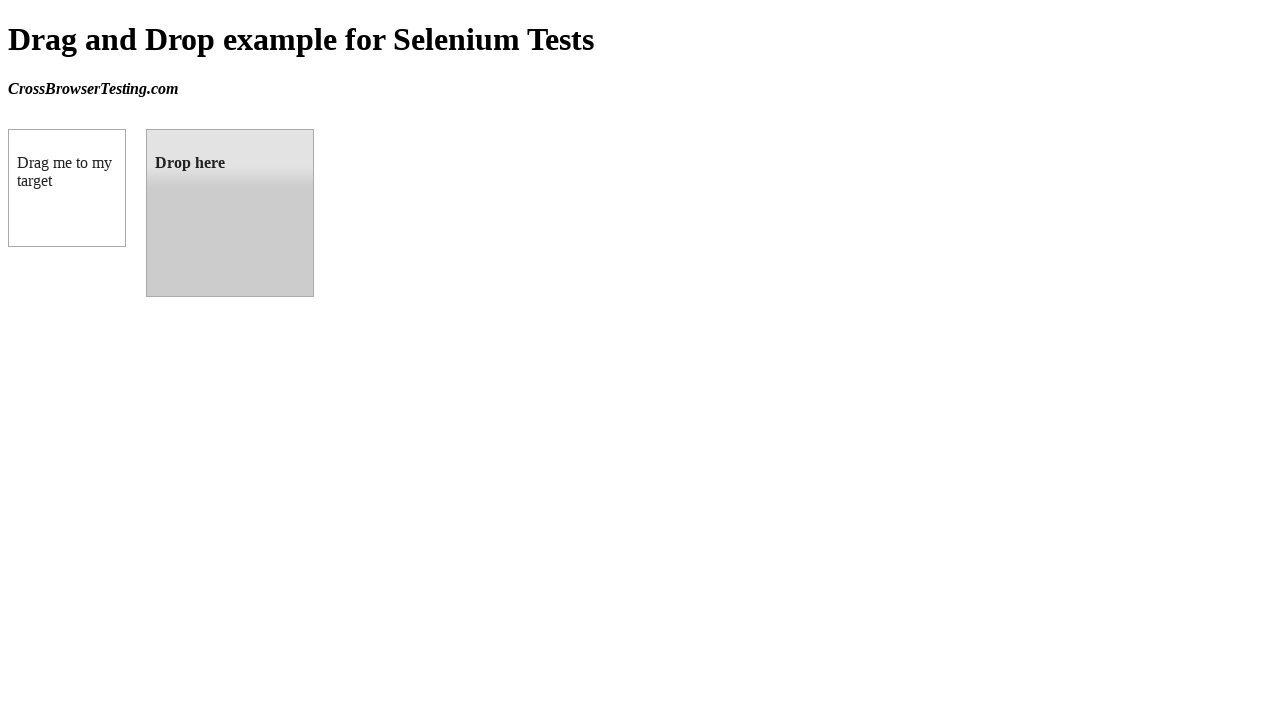

Moved mouse to center of droppable target element while holding at (230, 213)
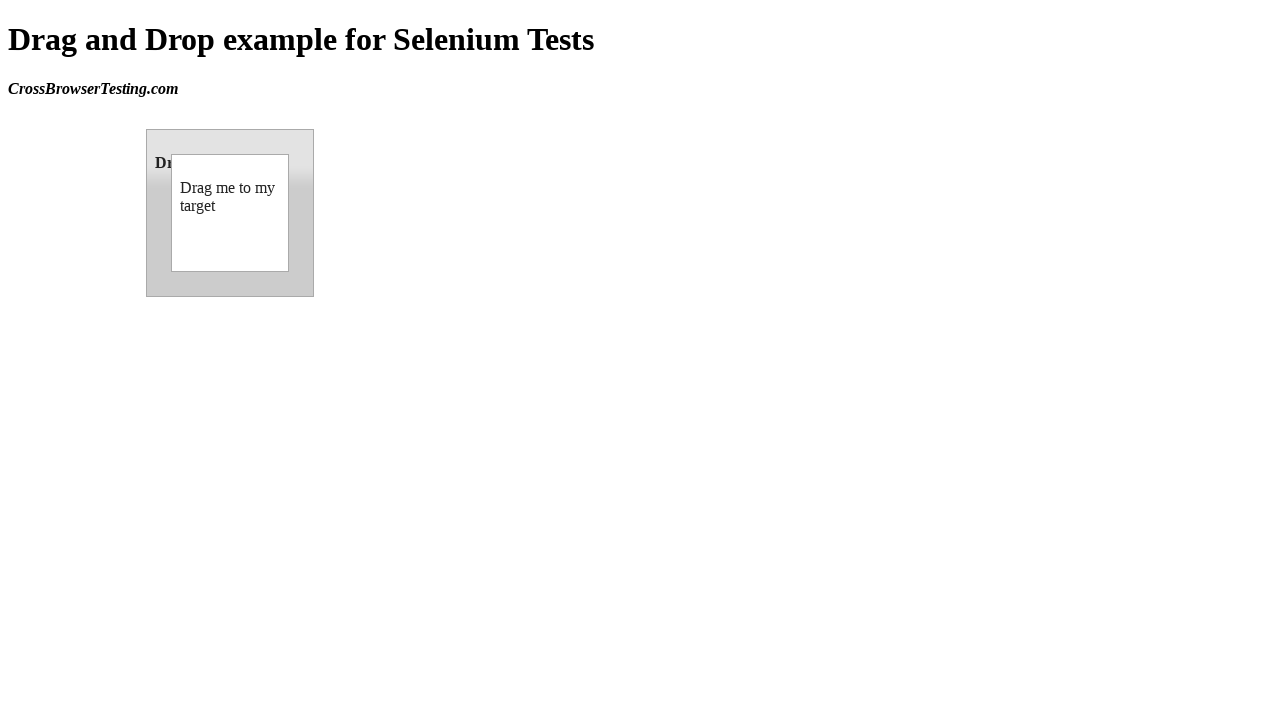

Released mouse button, completing drag-and-drop action at (230, 213)
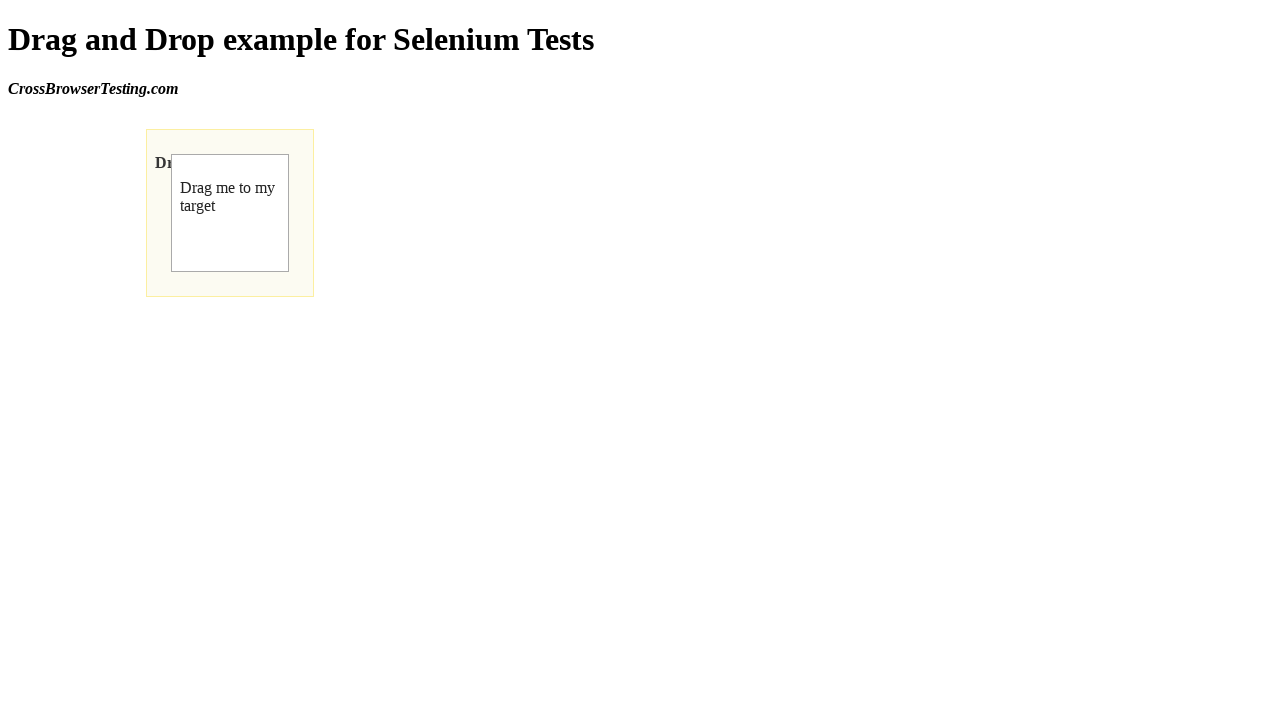

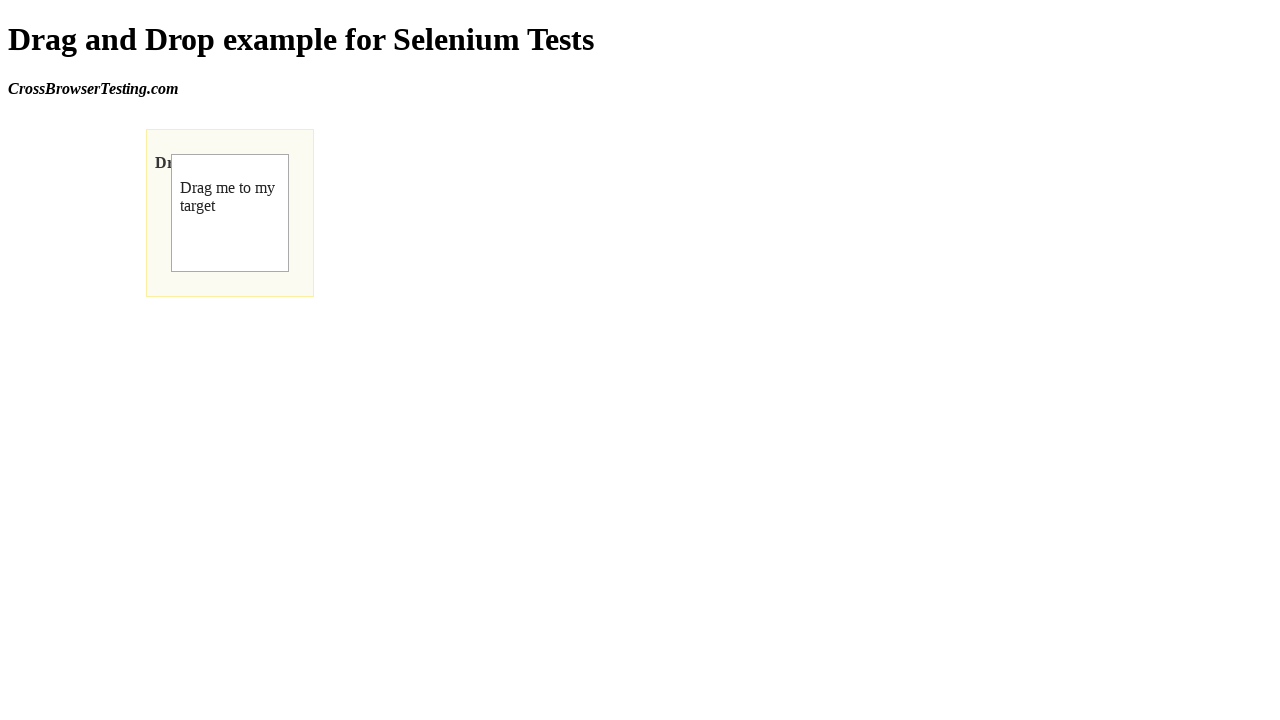